Tests page scrolling functionality by scrolling to bottom, top, and to a specific element on the Selenium HQ website

Starting URL: https://www.seleniumhq.org

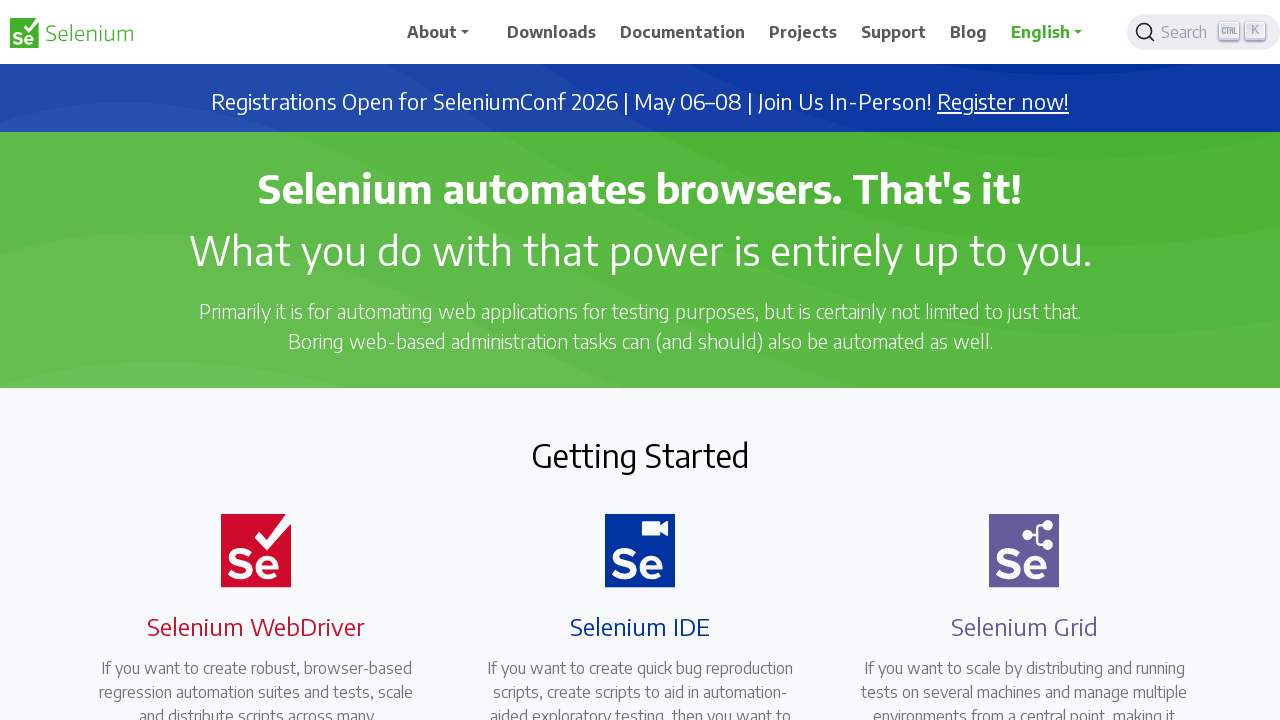

Scrolled to bottom of the Selenium HQ website
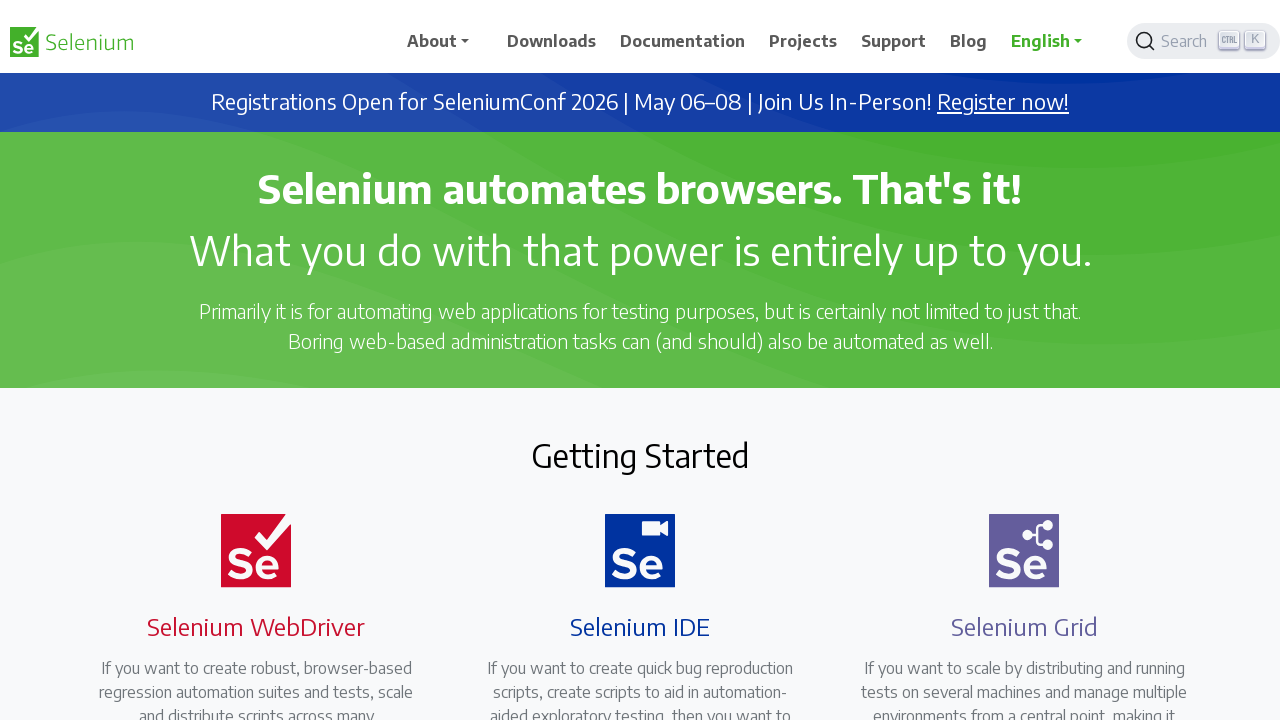

Waited 2 seconds for page content to stabilize
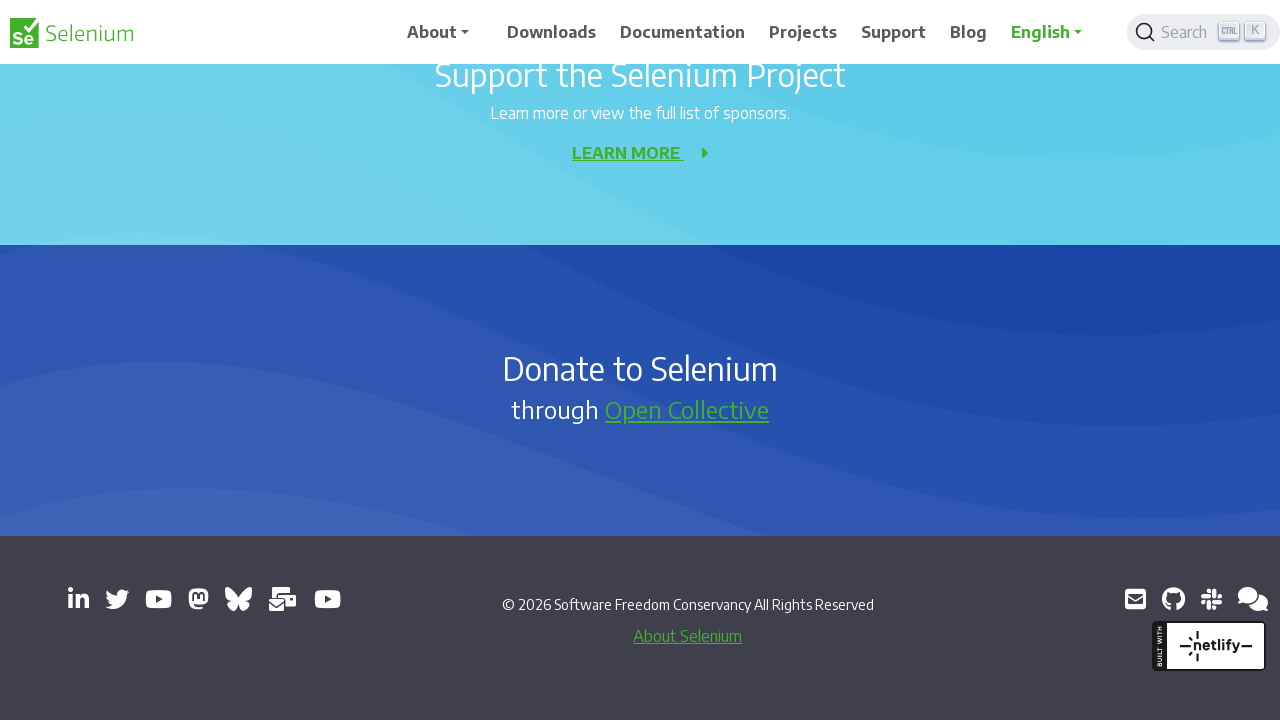

Scrolled back to top of the page
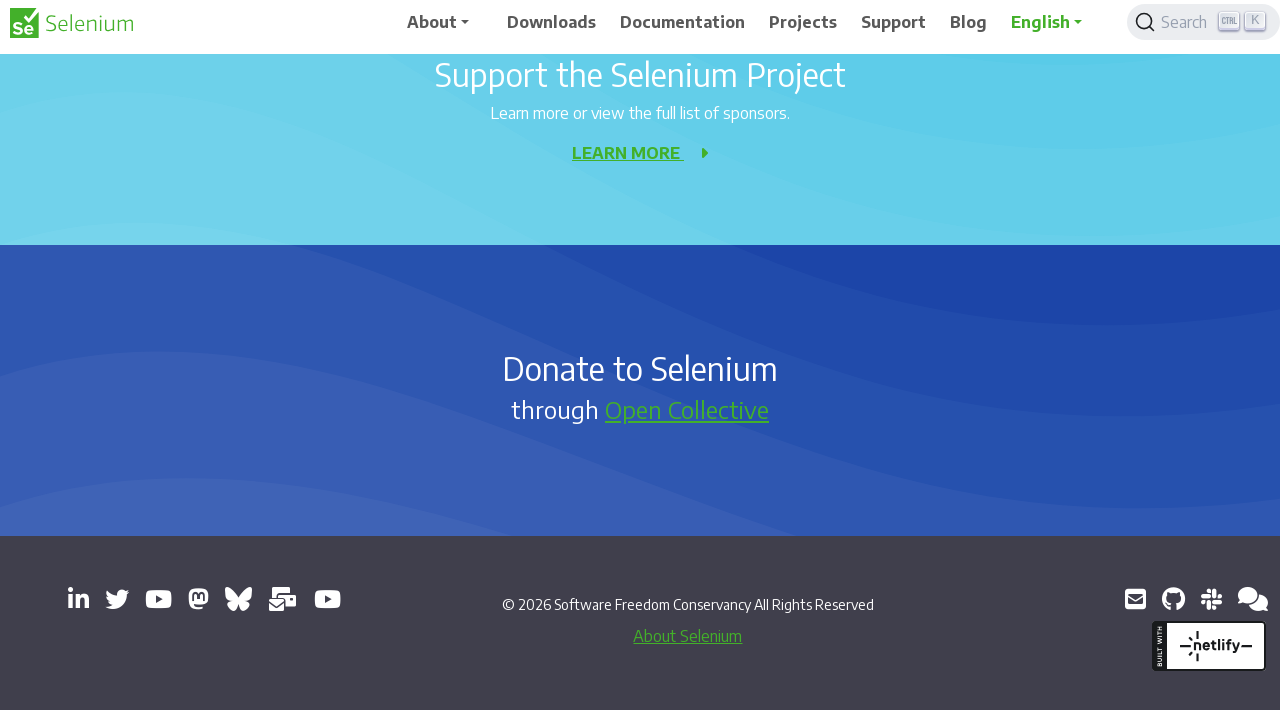

Waited 2 seconds for page to settle after scrolling to top
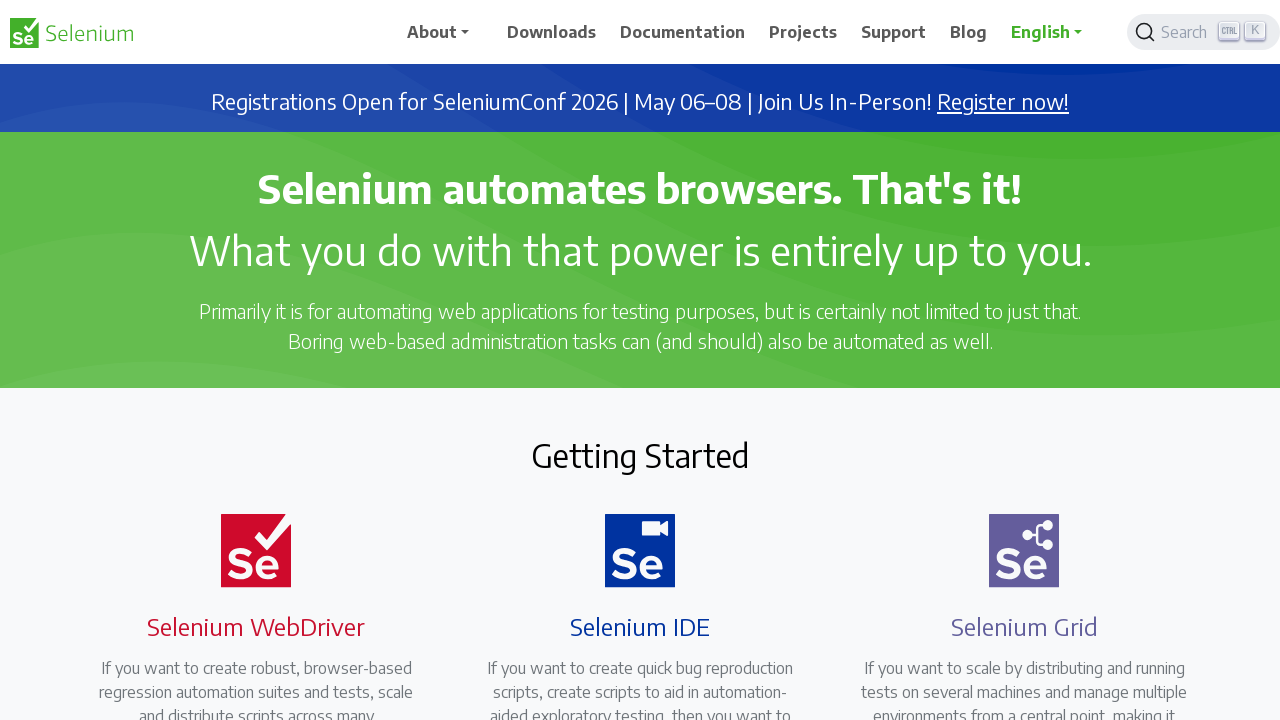

Located specific element with class 'row justify-content-center p-5'
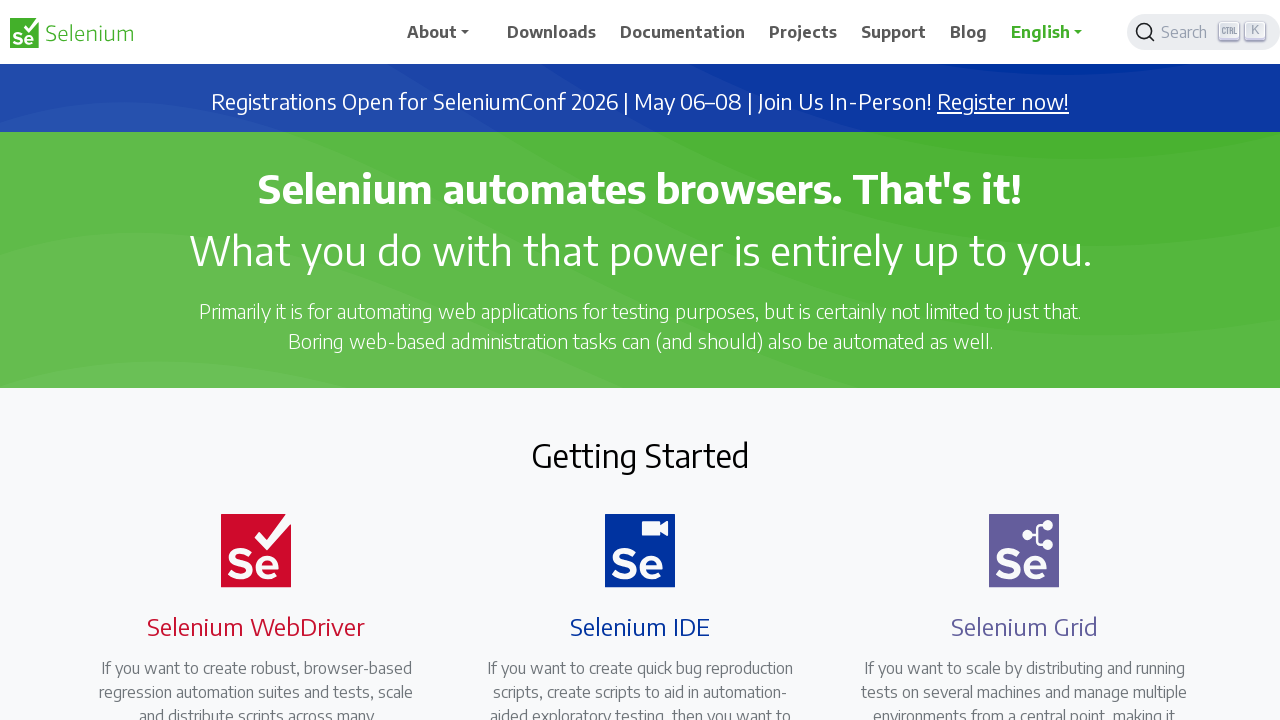

Scrolled to specific element on the page
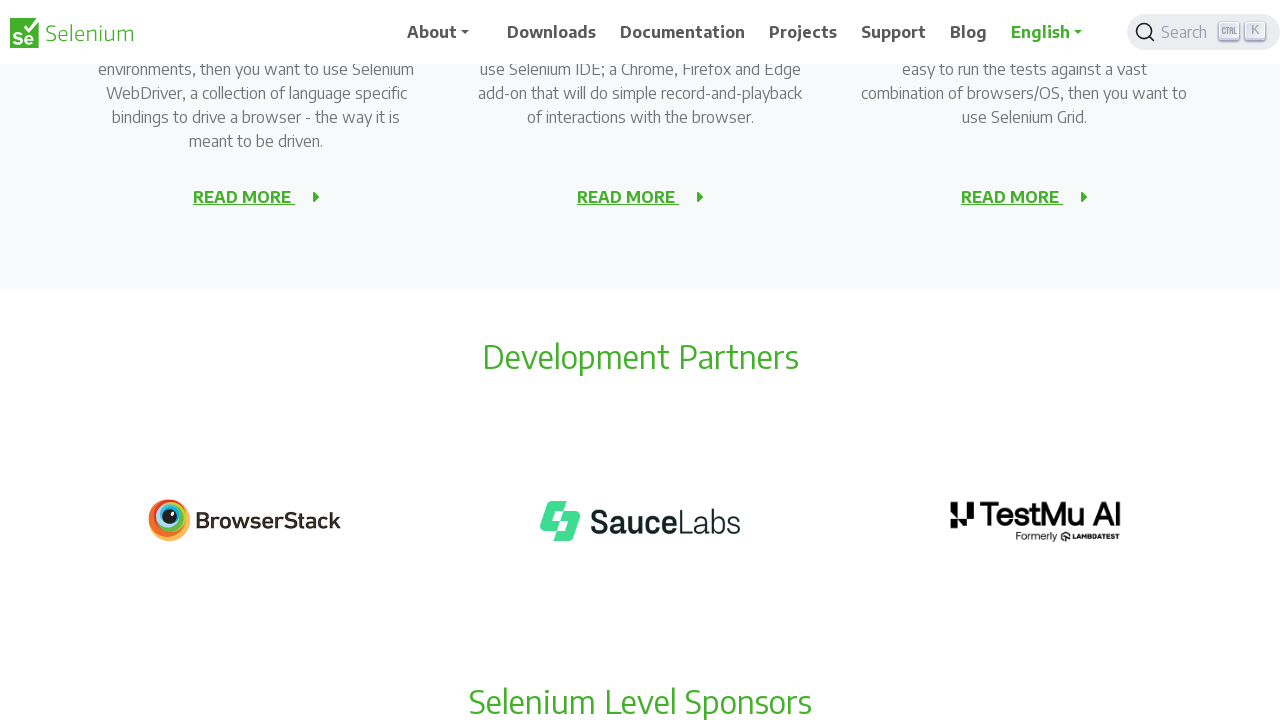

Waited 2 seconds after scrolling to specific element
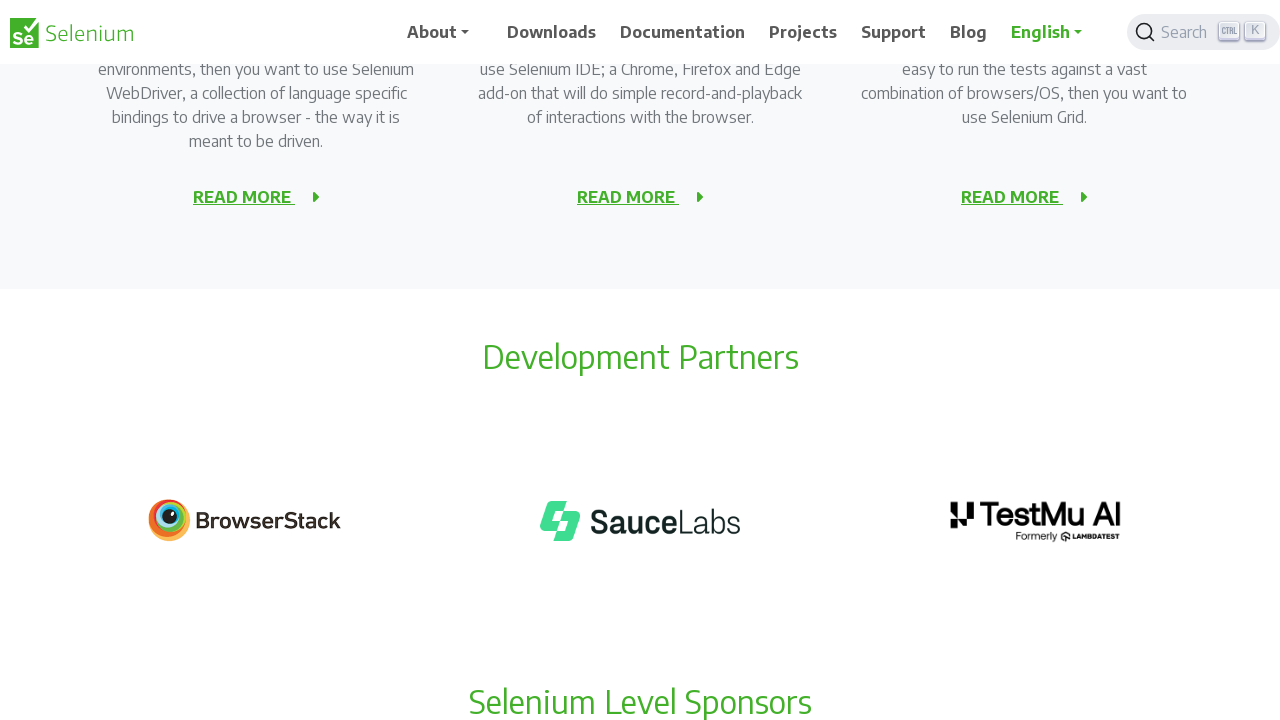

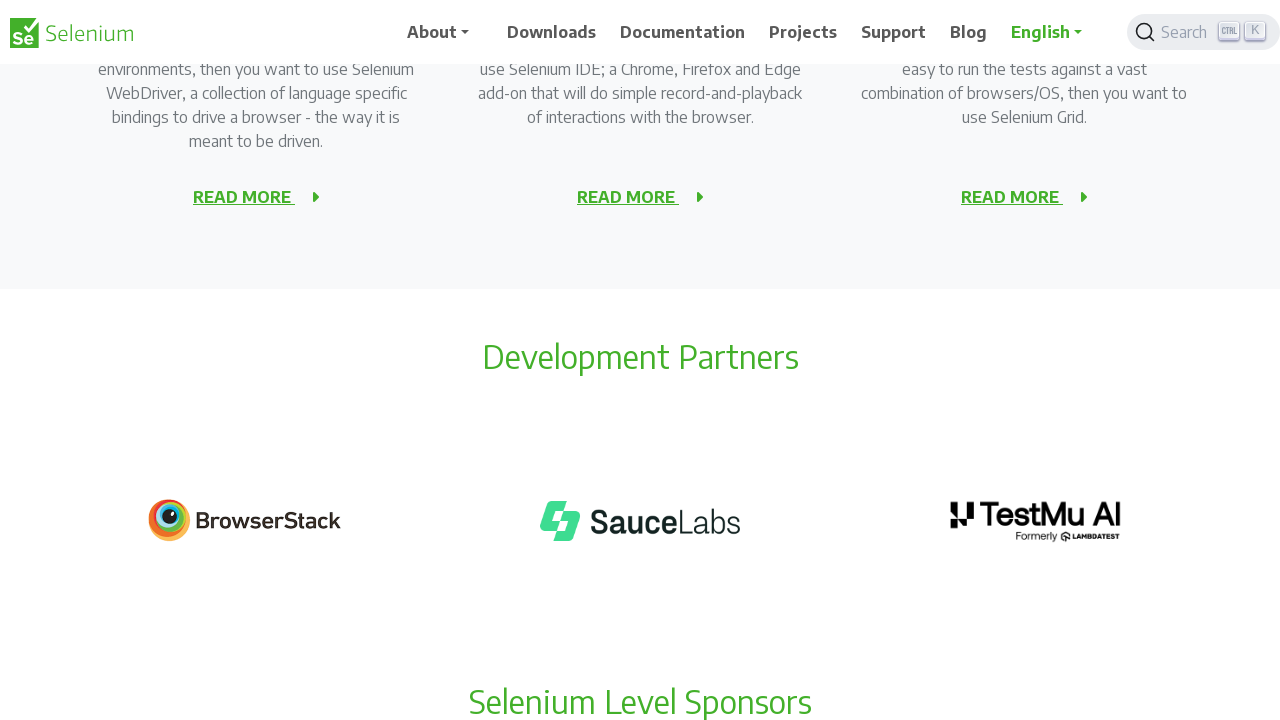